Solves a math problem on a form by calculating a value from an element on the page, entering the result, selecting checkboxes and radio buttons, then submitting the form

Starting URL: https://suninjuly.github.io/math.html

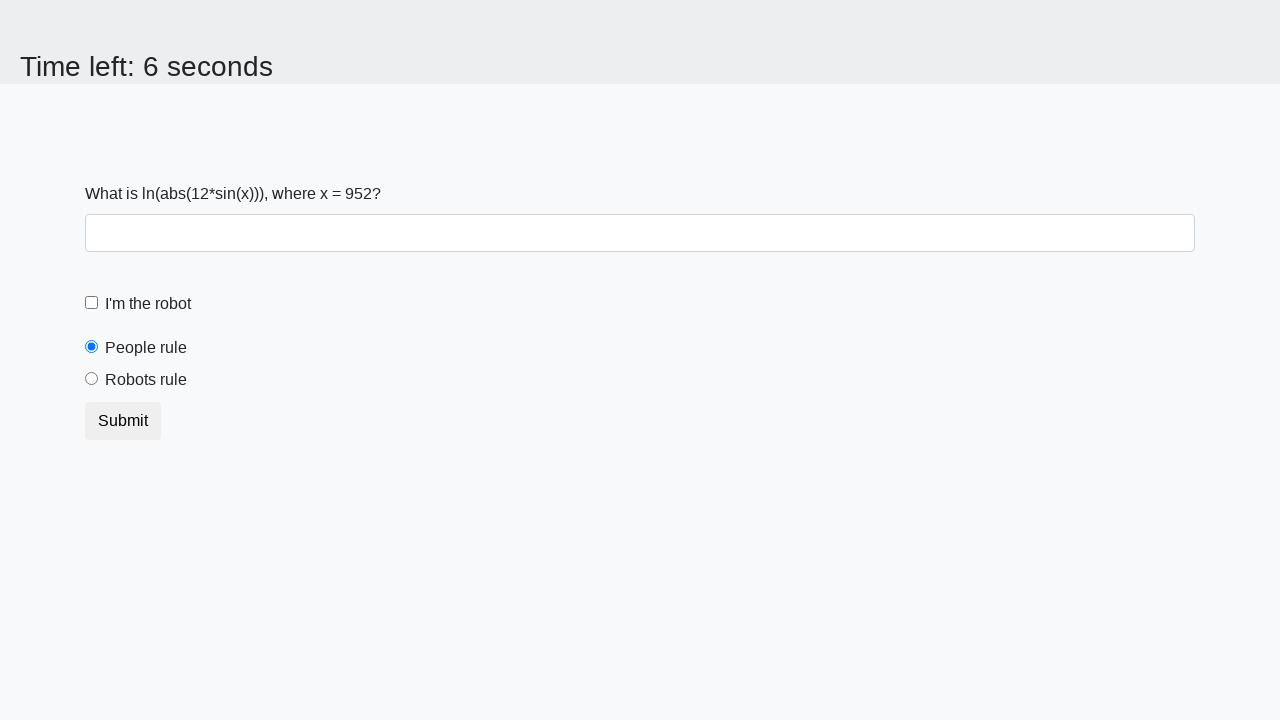

Retrieved x value from page element
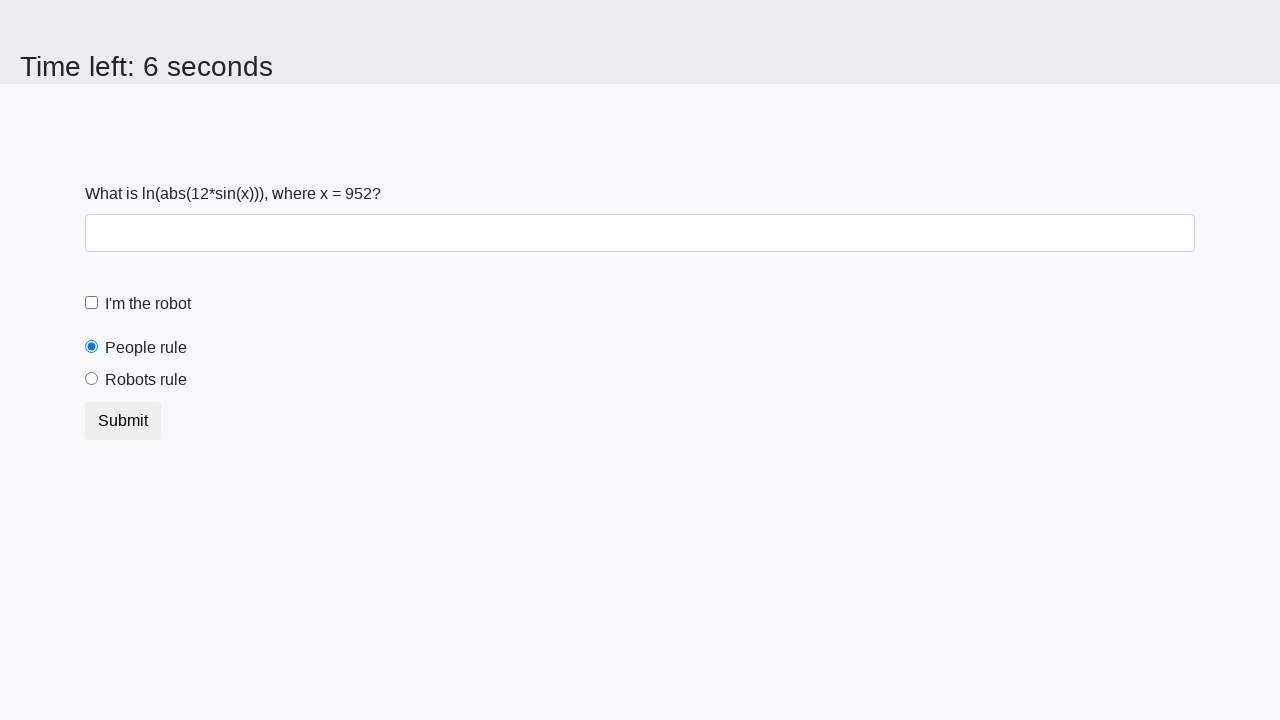

Calculated result using math formula: log(abs(12*sin(x)))
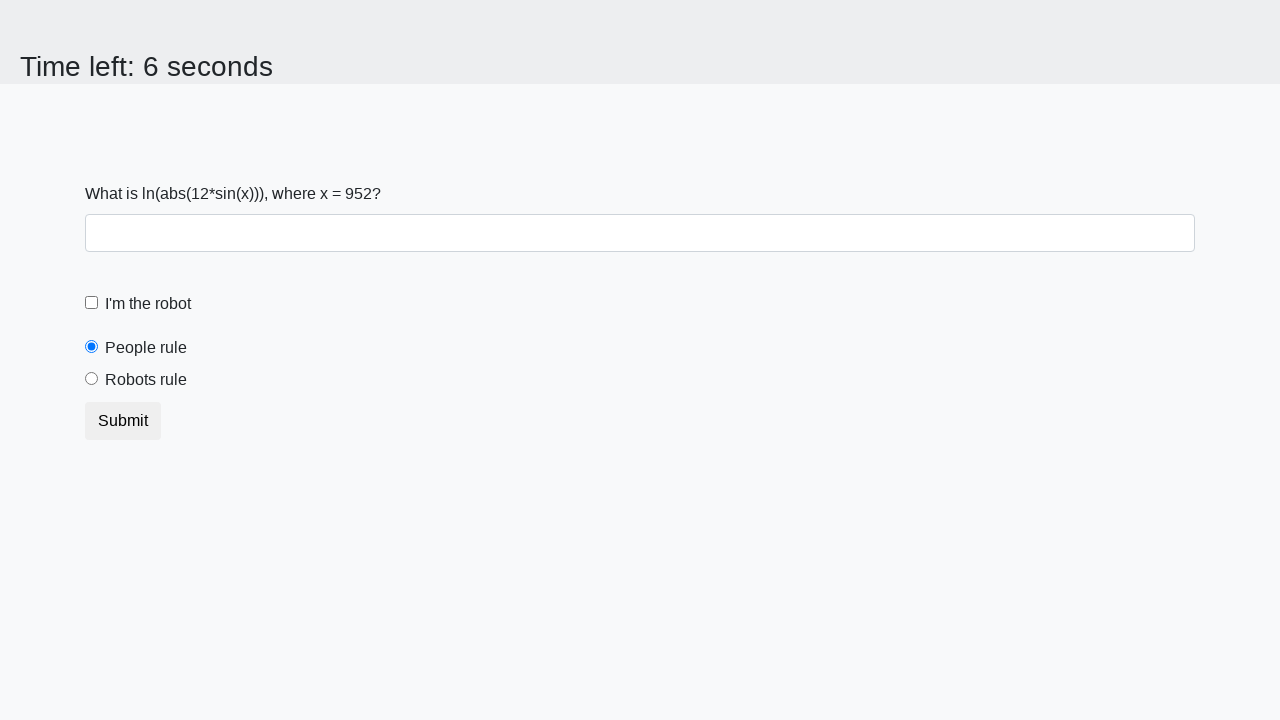

Filled answer field with calculated value on #answer
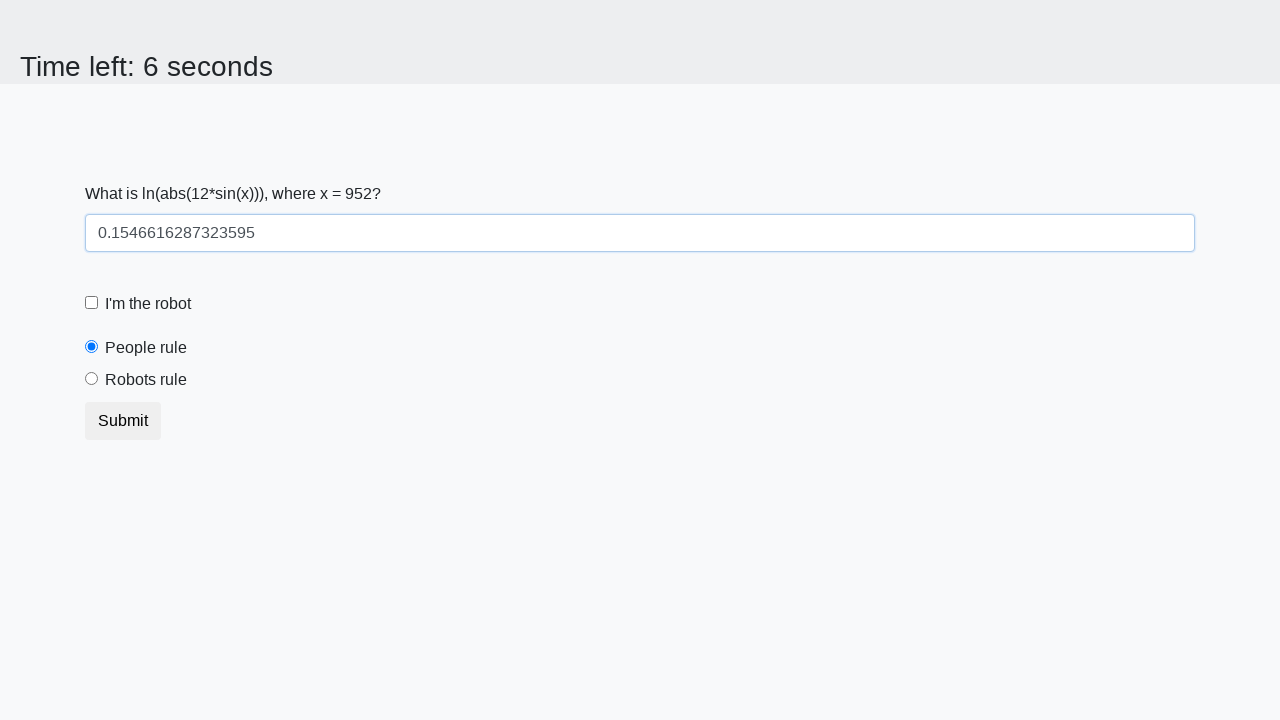

Clicked robot checkbox at (92, 303) on #robotCheckbox
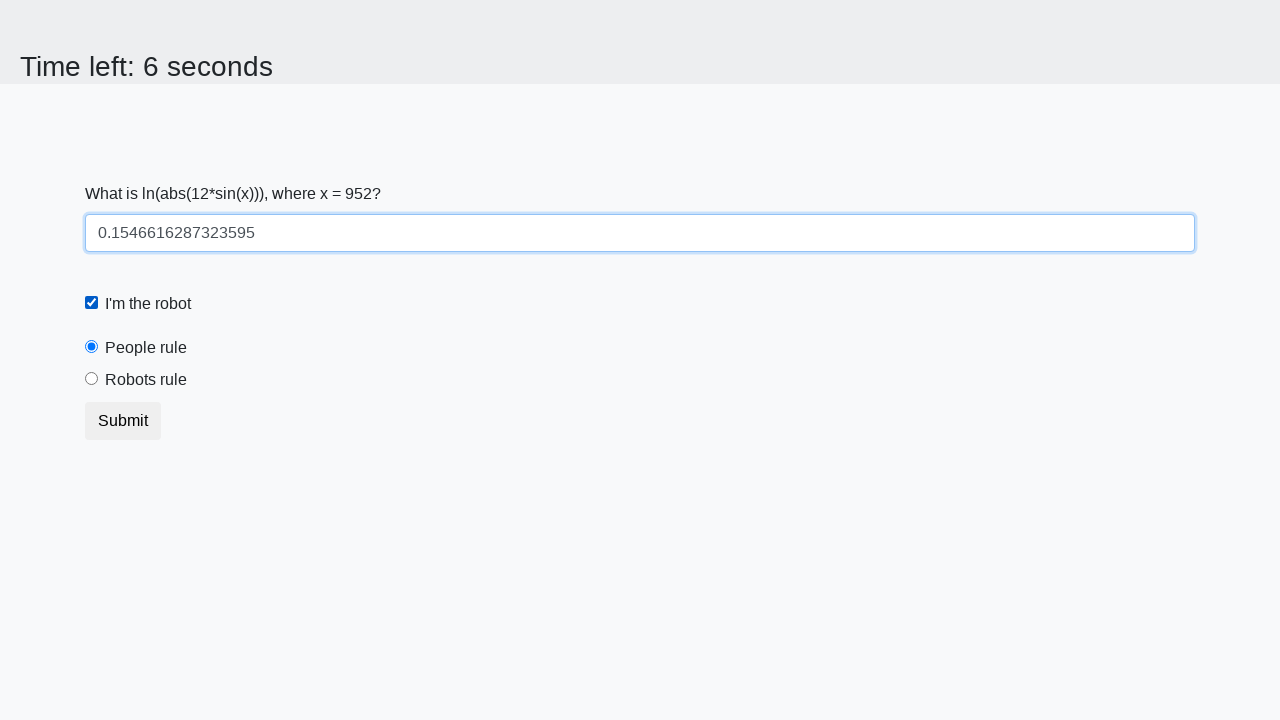

Clicked robots rule radio button at (92, 379) on #robotsRule
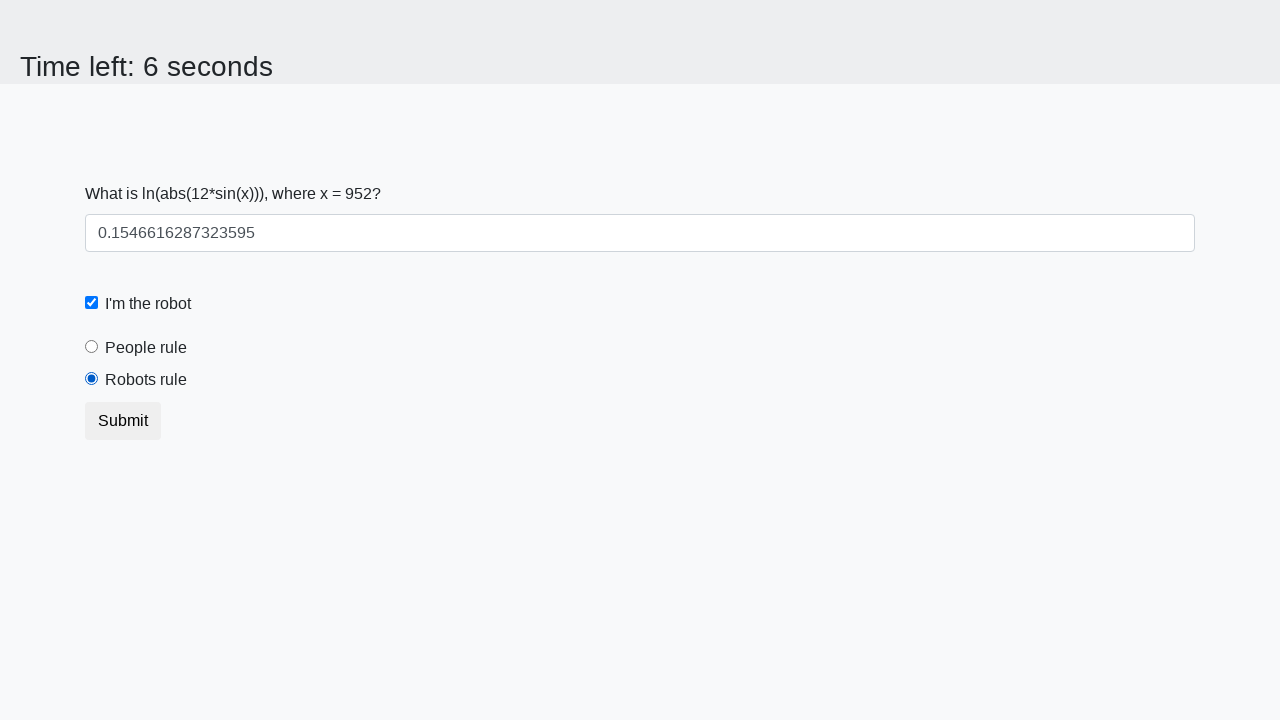

Clicked submit button to complete form at (123, 421) on .btn
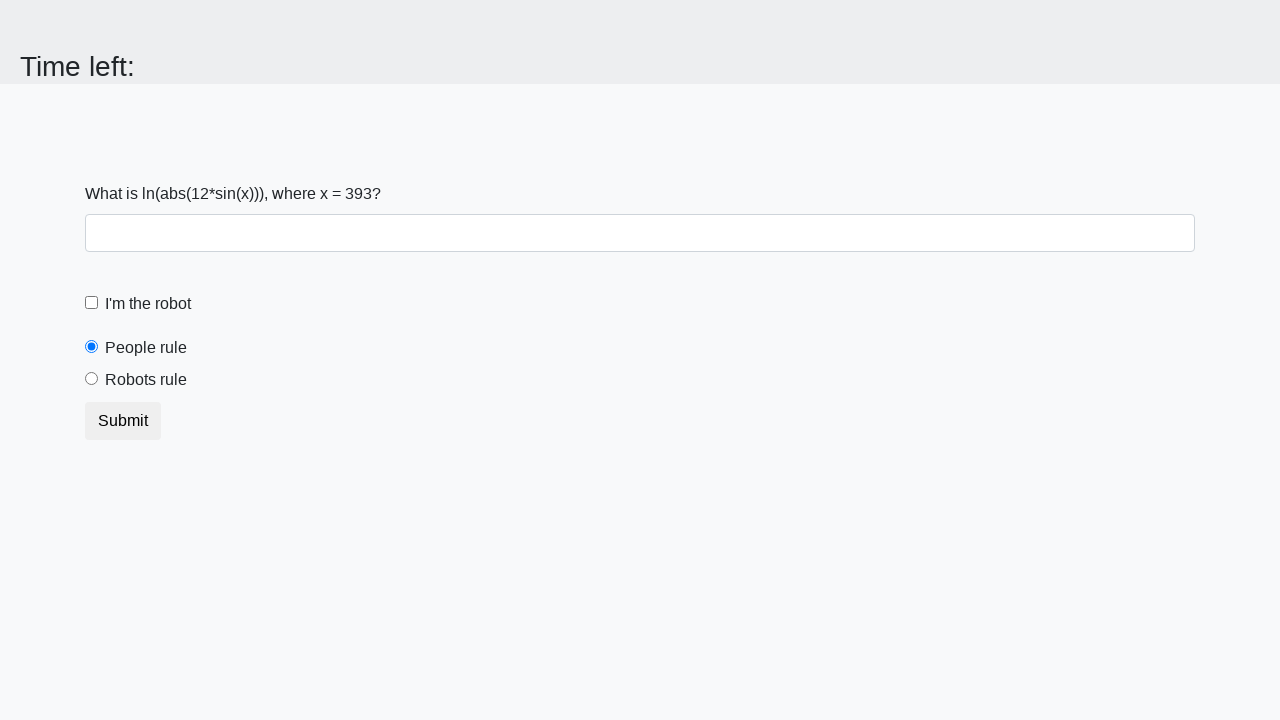

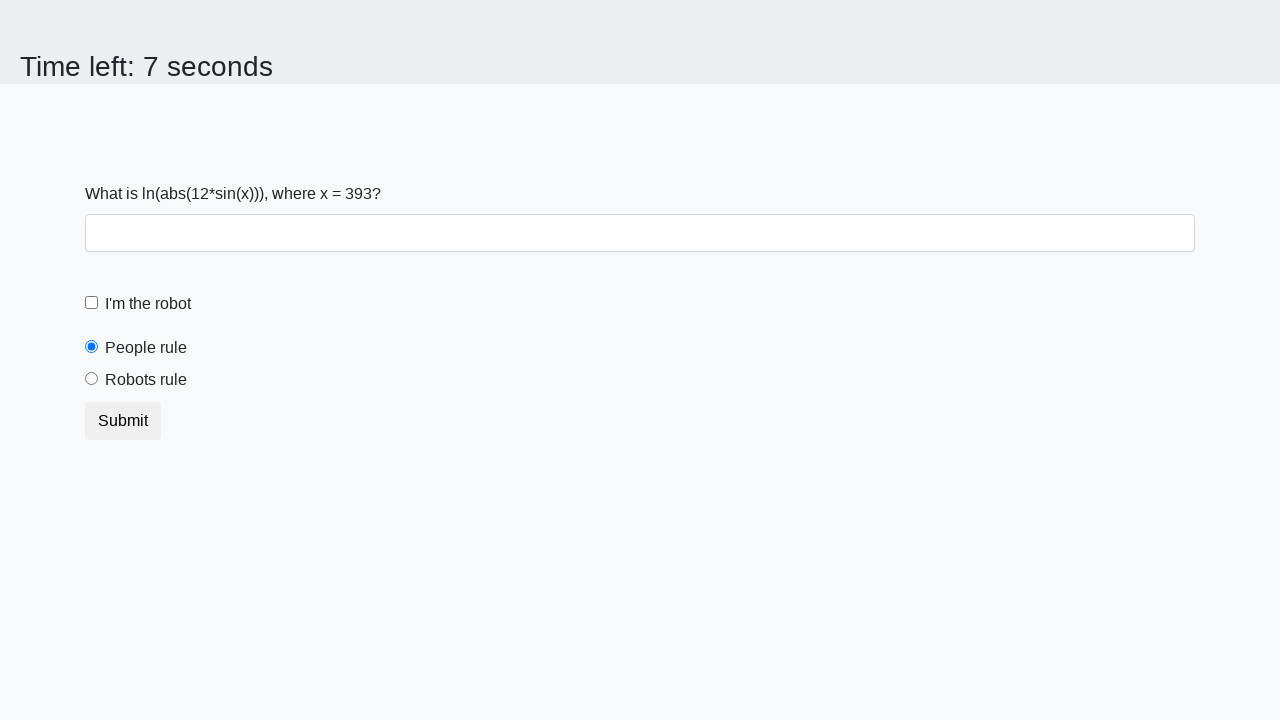